Tests signup form validation with empty email and password fields

Starting URL: https://selenium-blog.herokuapp.com/signup

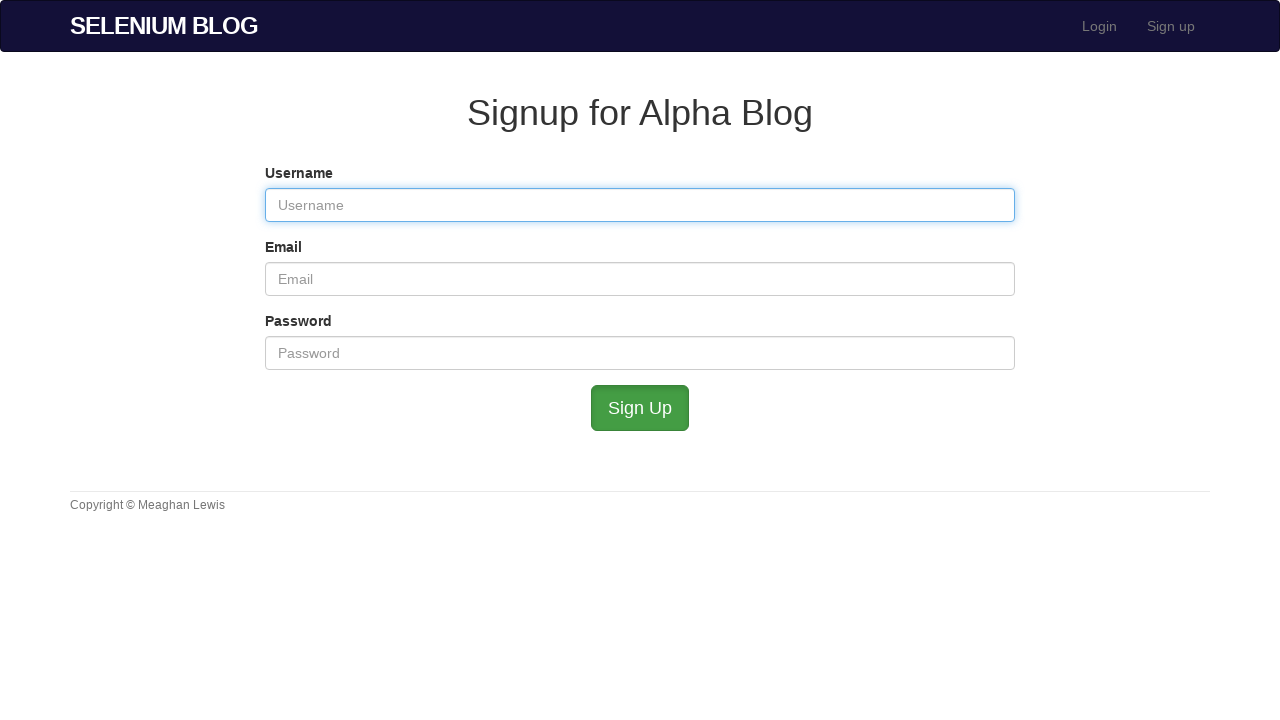

Filled username field with 'Jennee' on input[name='user[username]']
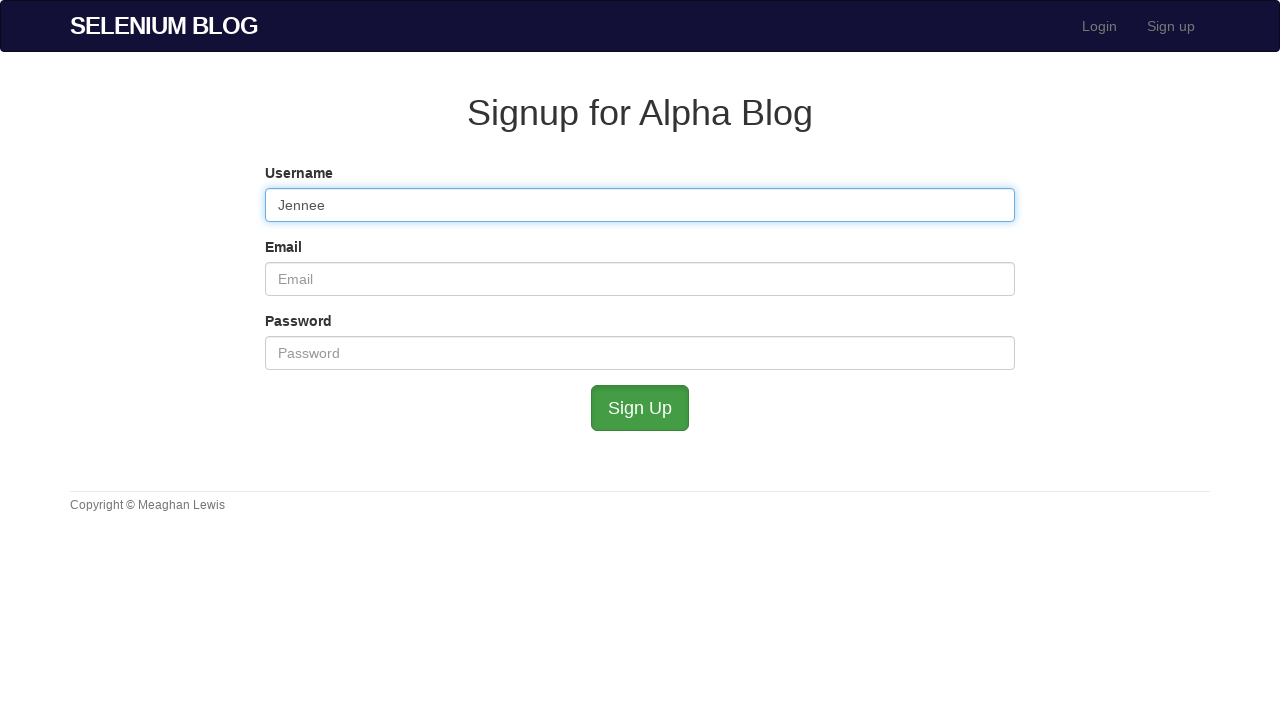

Left email field empty on input[name='user[email]']
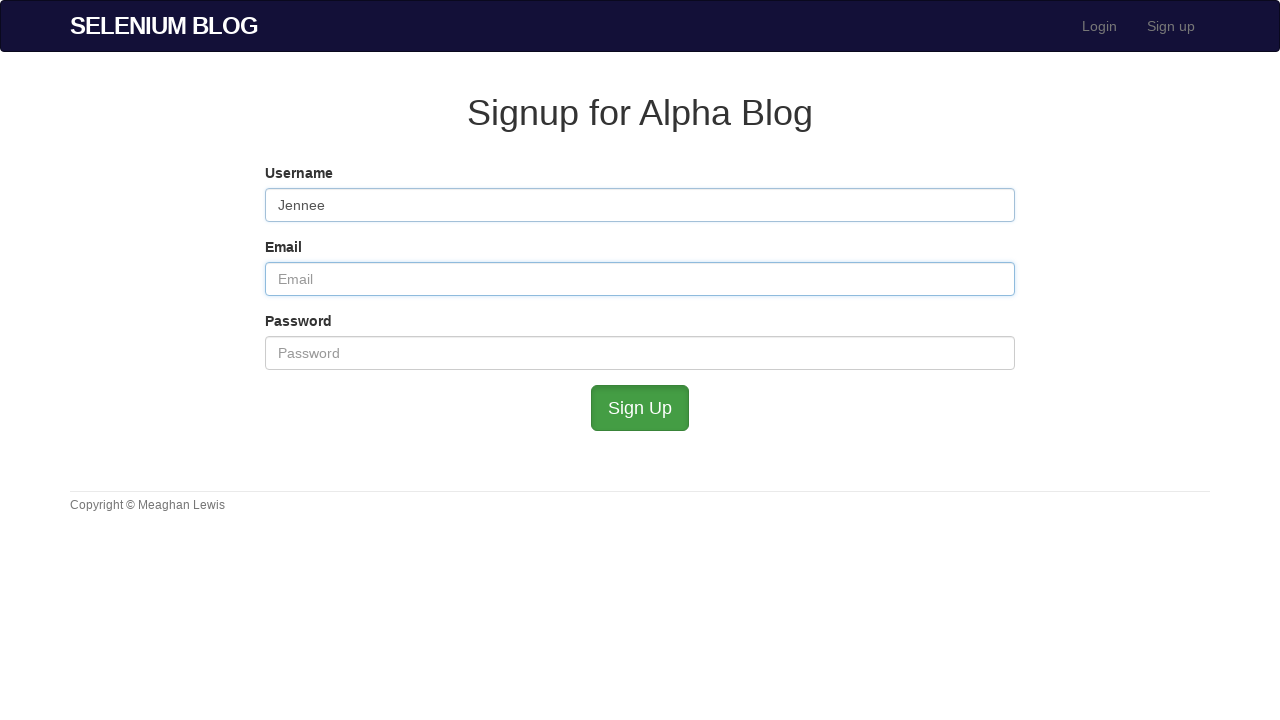

Left password field empty on input[name='user[password]']
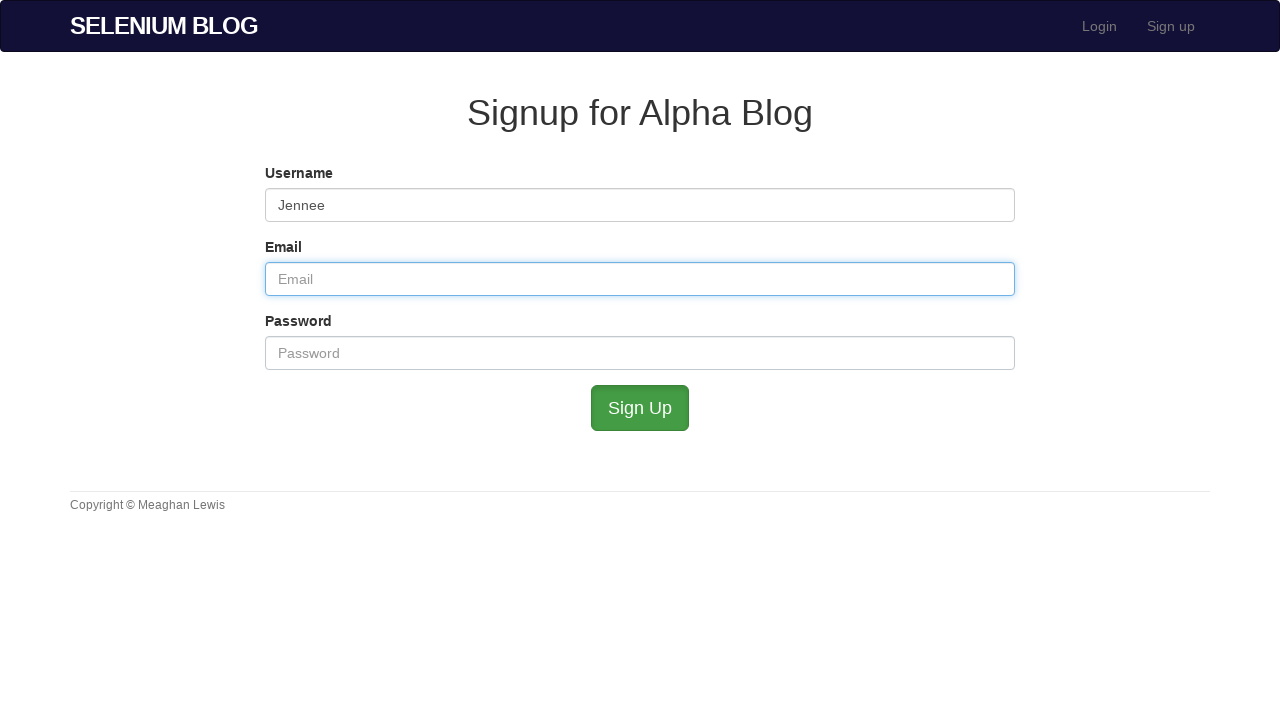

Clicked submit button with empty email and password fields at (640, 408) on #submit
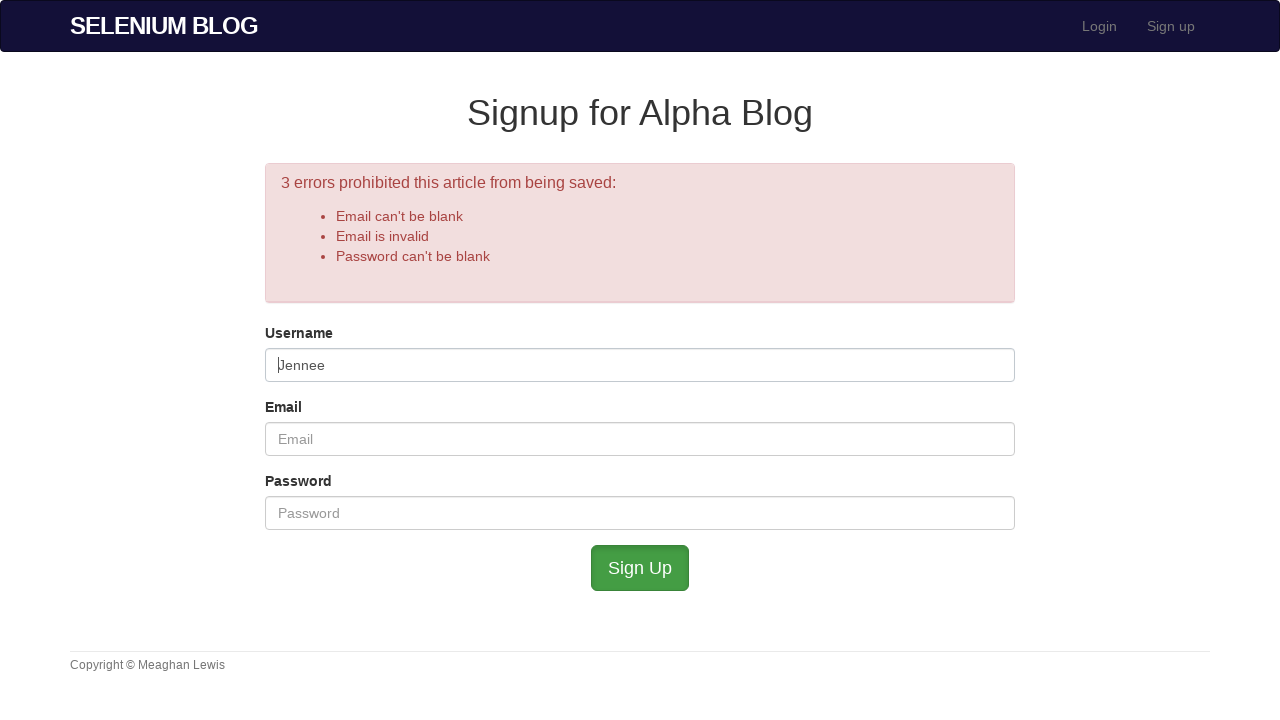

Validation error message appeared
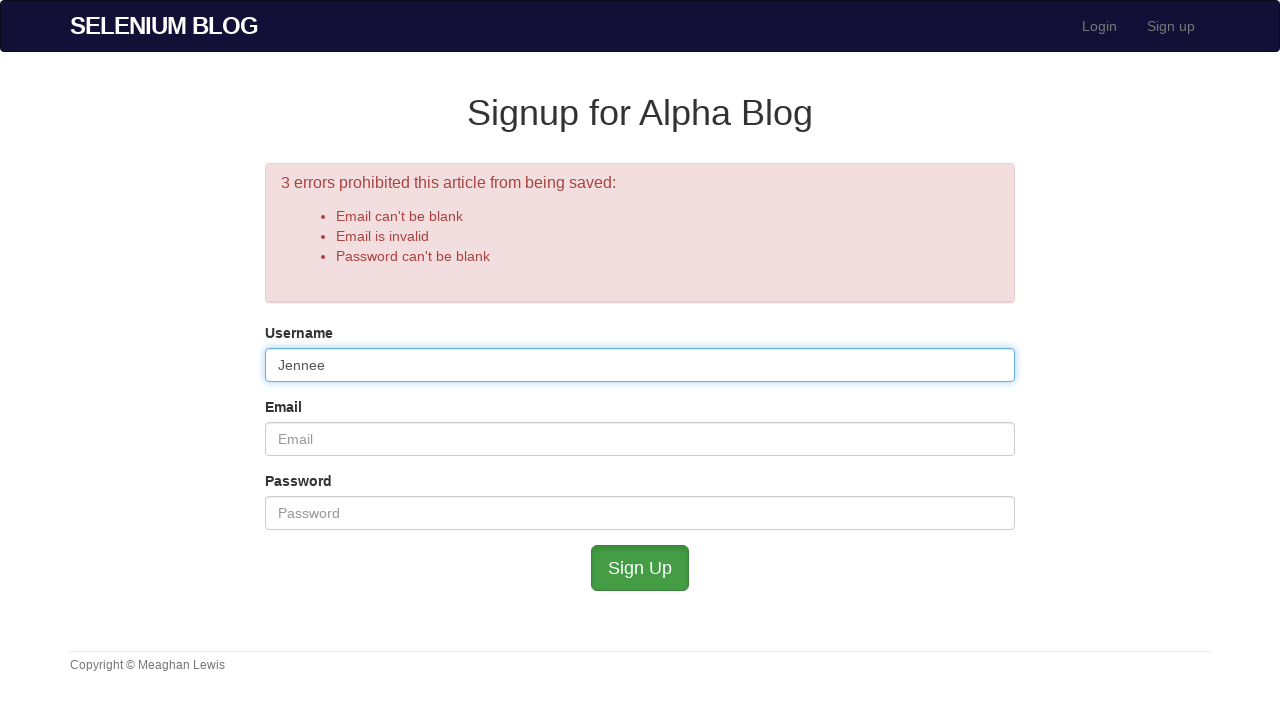

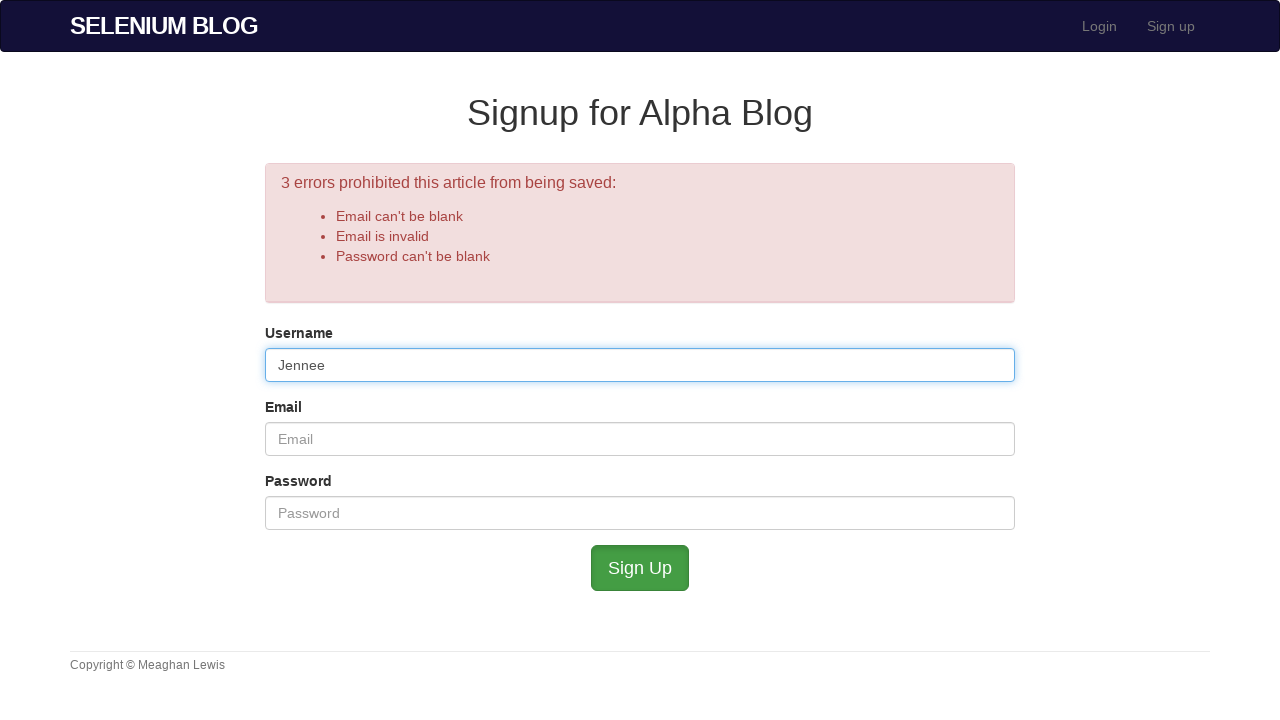